Tests jQuery UI accordion component by clicking on Section 2 and verifying the expanded content contains expected text

Starting URL: https://jqueryui.com/accordion/

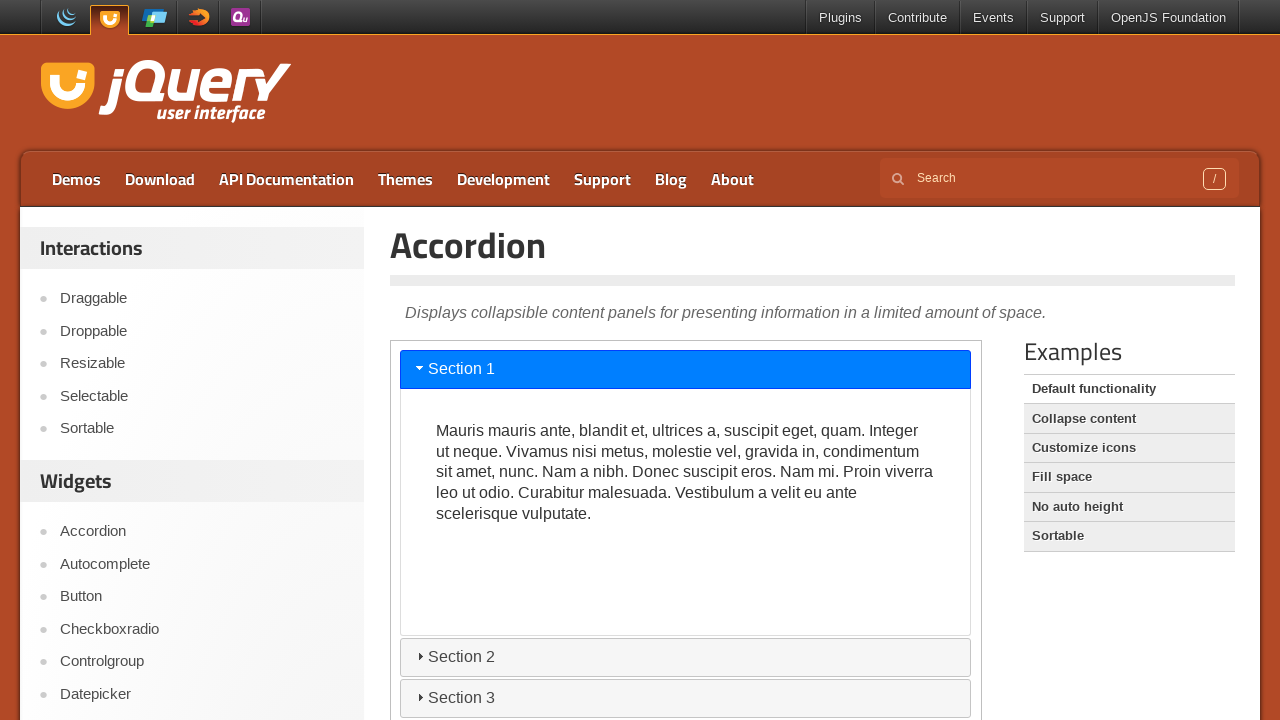

Located iframe containing accordion demo
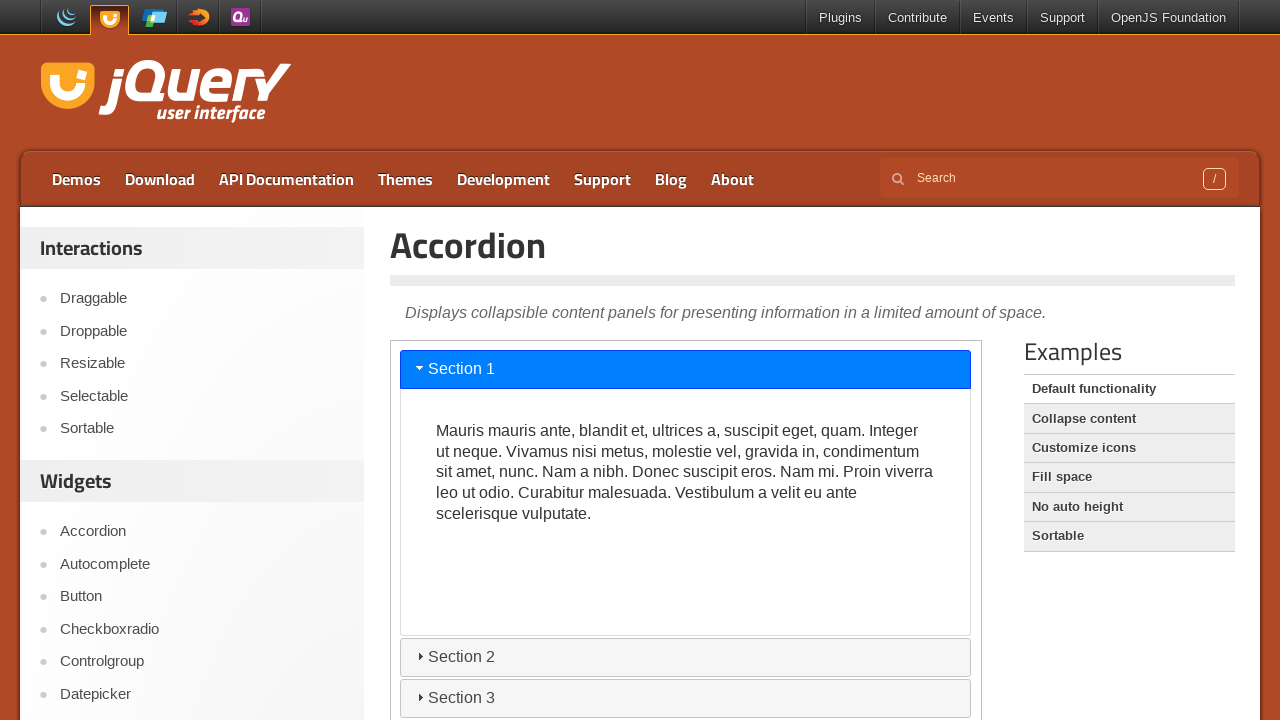

Clicked on Section 2 accordion header at (686, 657) on iframe.demo-frame >> nth=0 >> internal:control=enter-frame >> #ui-id-3
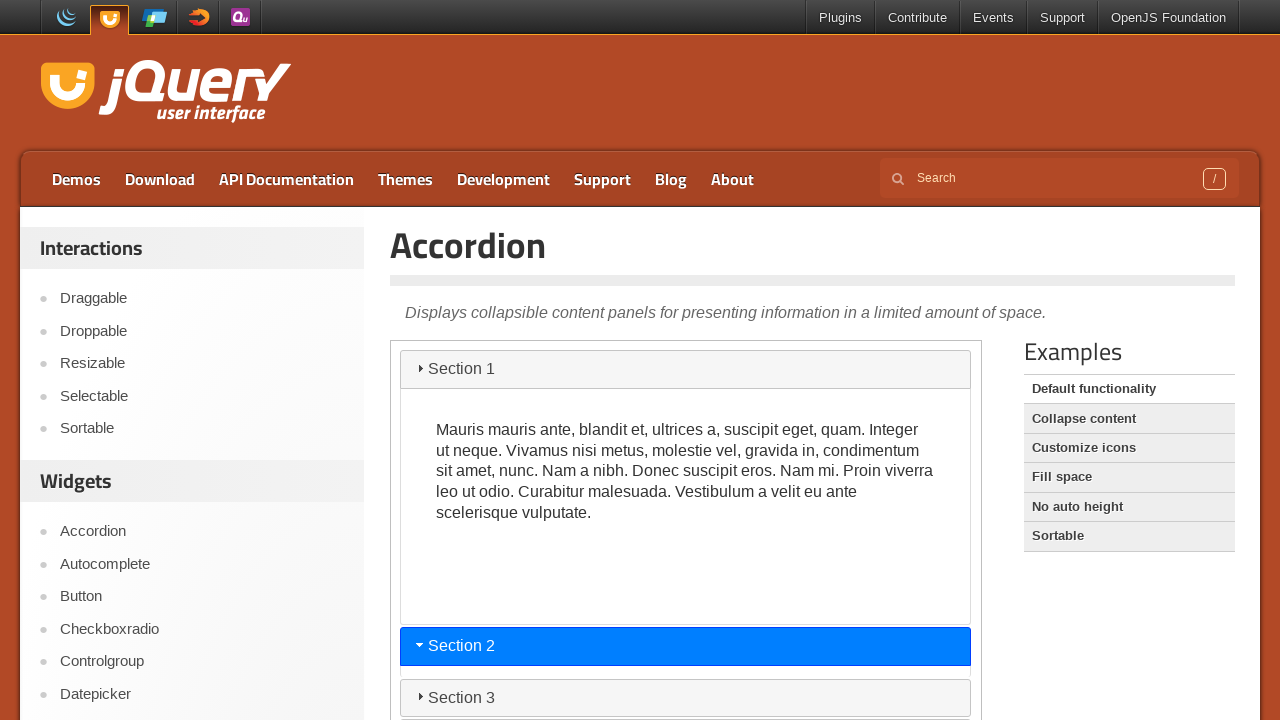

Section 2 accordion content became visible
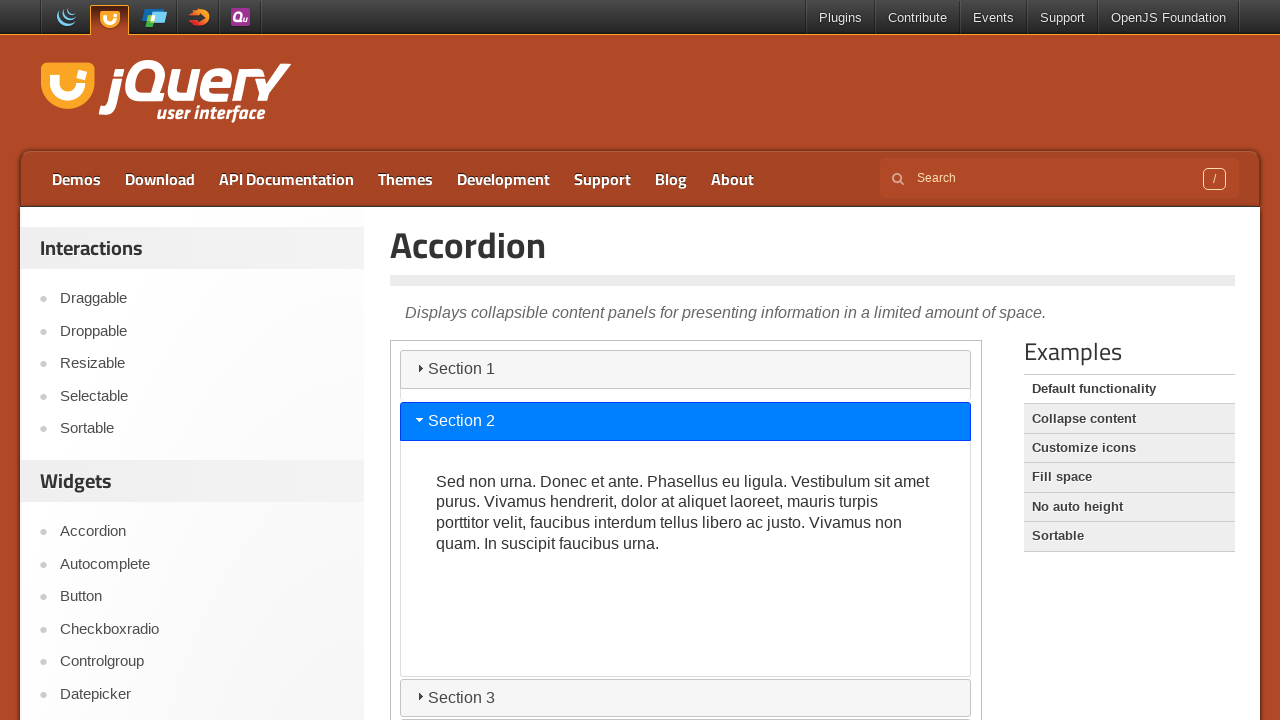

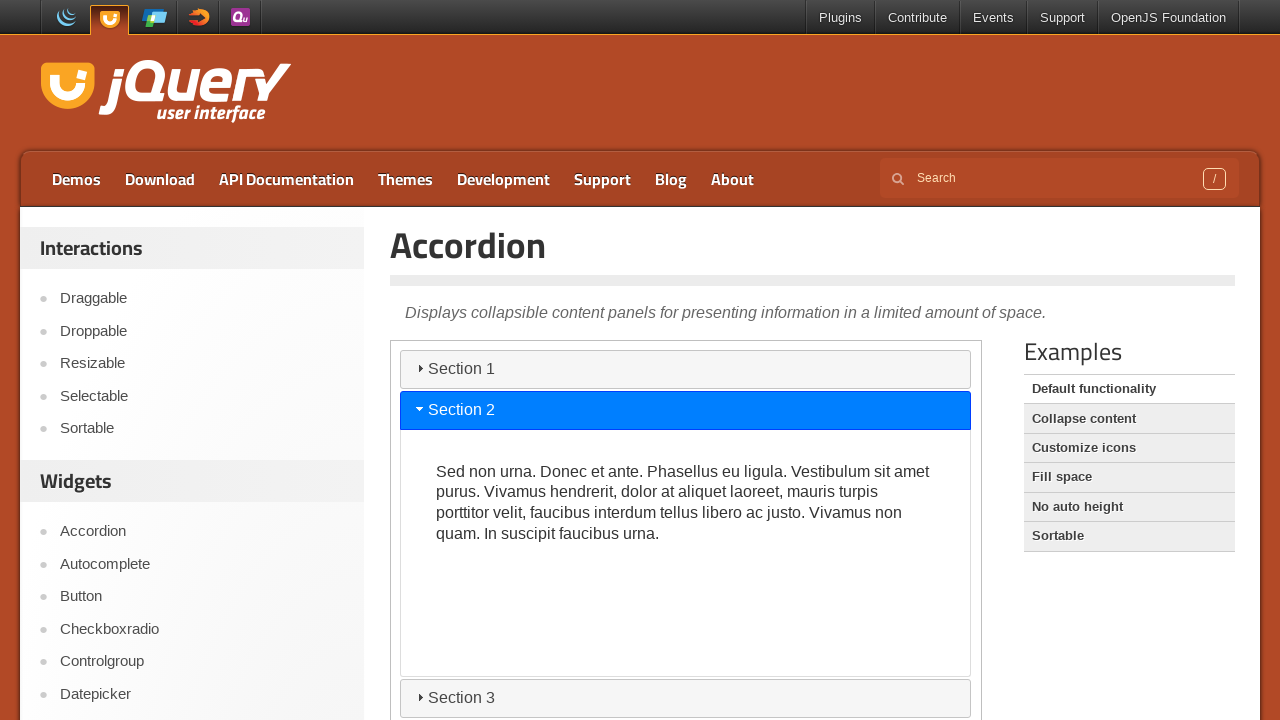